Tests navigation by clicking on the "here" link on the main page and verifying it navigates to the lyrics.html page.

Starting URL: https://www.99-bottles-of-beer.net/

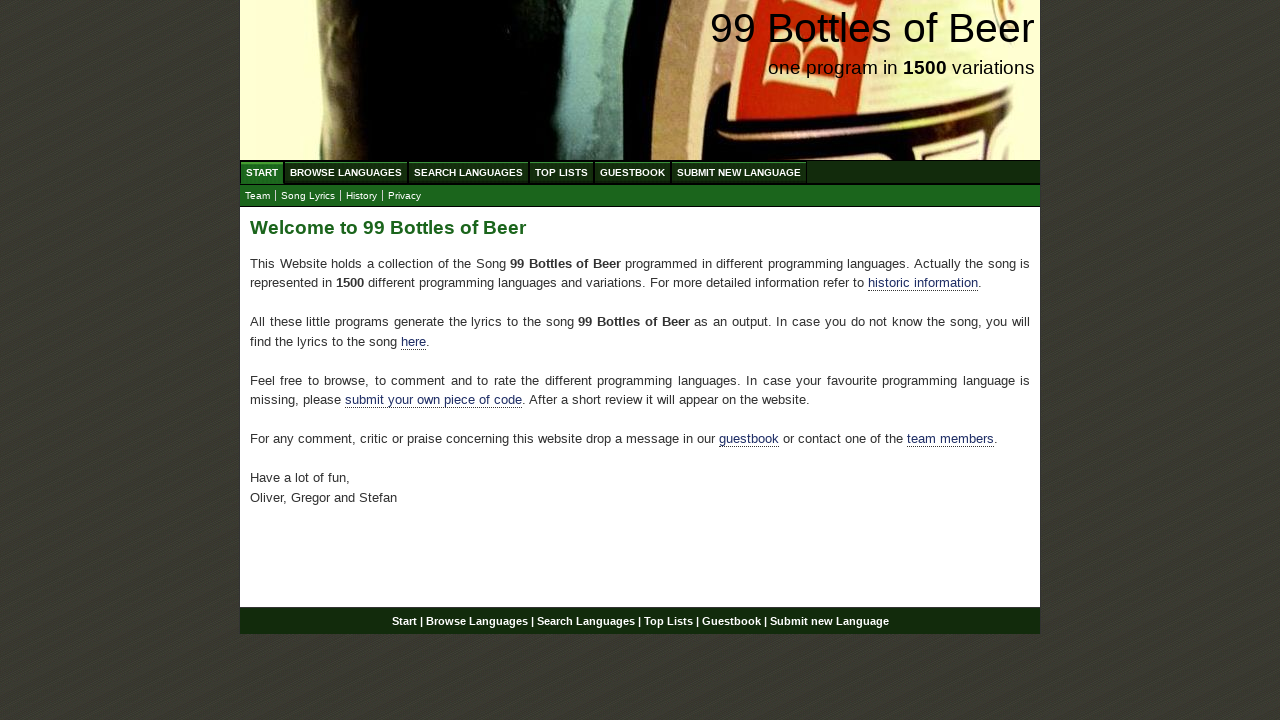

Clicked the 'here' link on the main page at (414, 341) on xpath=//div[@id='main']/p/a[@href='./lyrics.html']
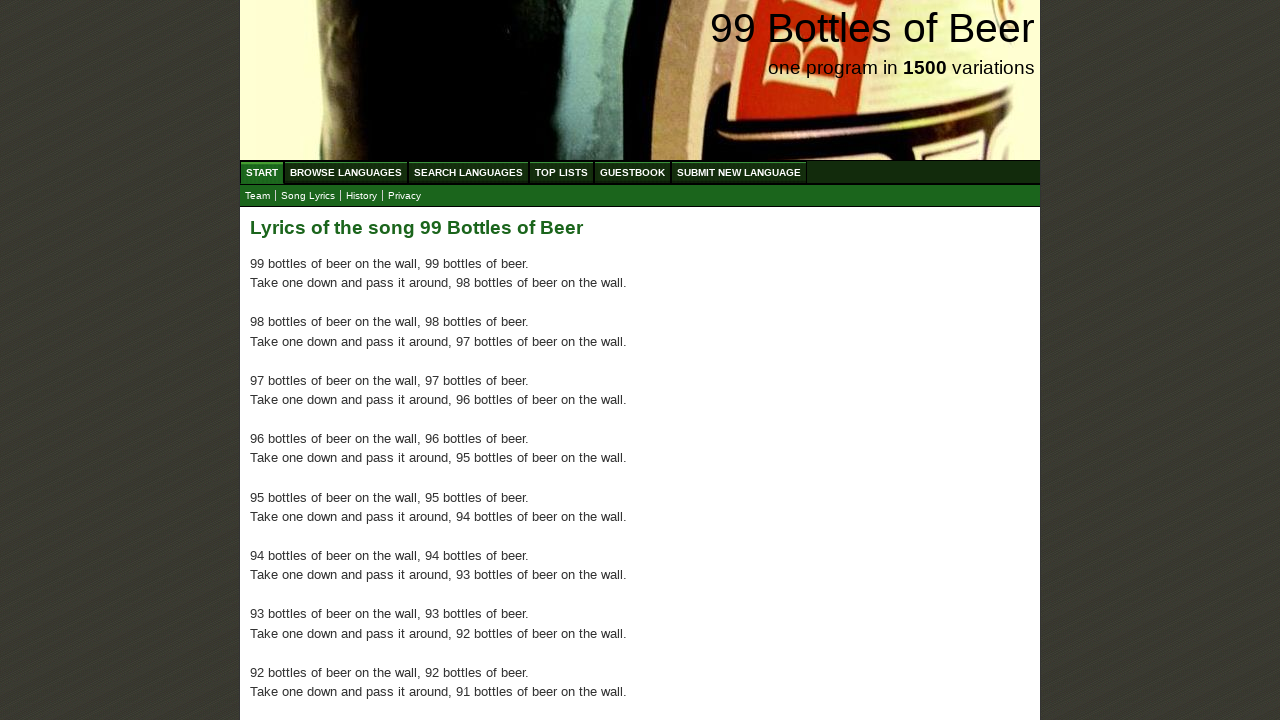

Navigation to lyrics.html page completed successfully
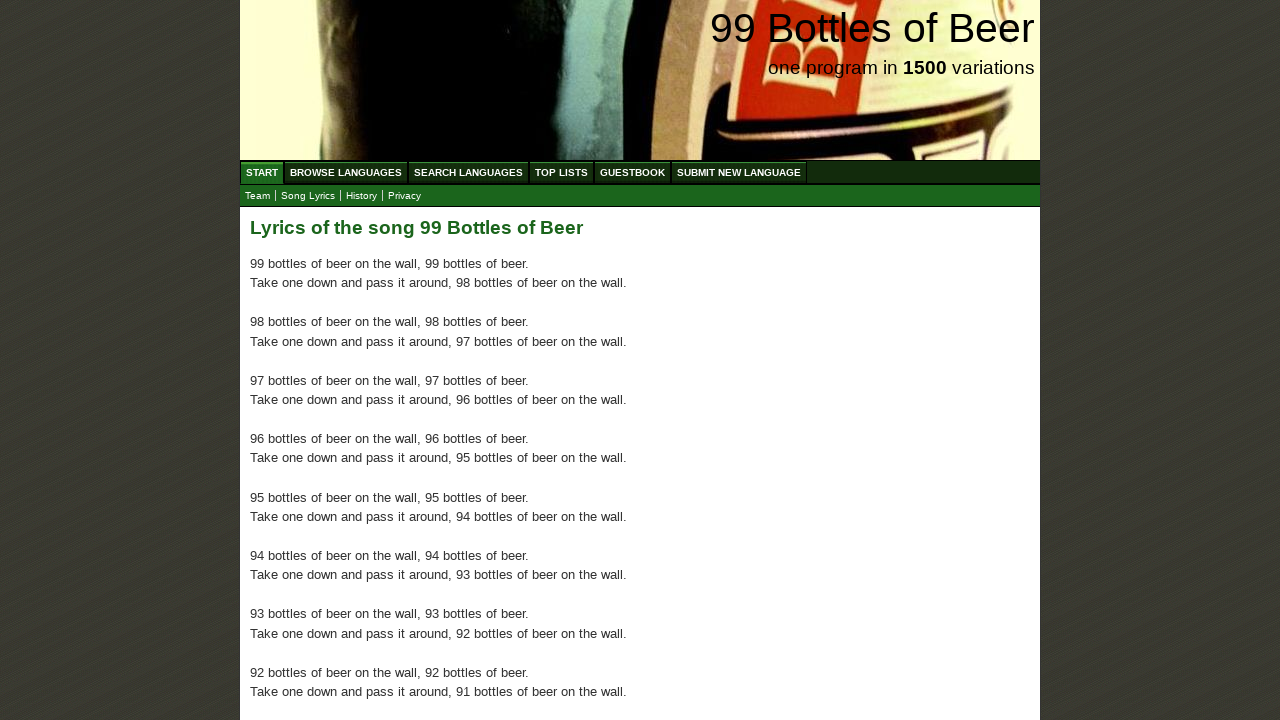

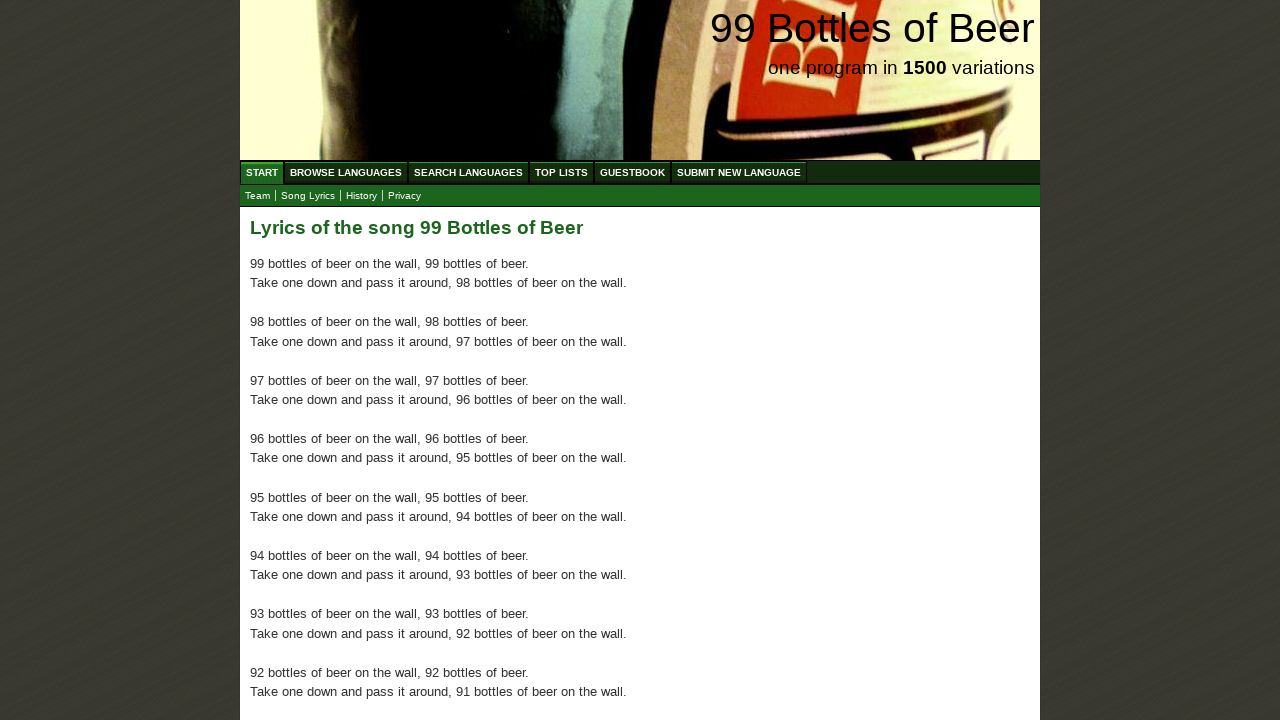